Tests that clicking on a selectable list item changes its background color to indicate selection. Tests each of the 4 list items (index 0-3).

Starting URL: https://demoqa.com/selectable

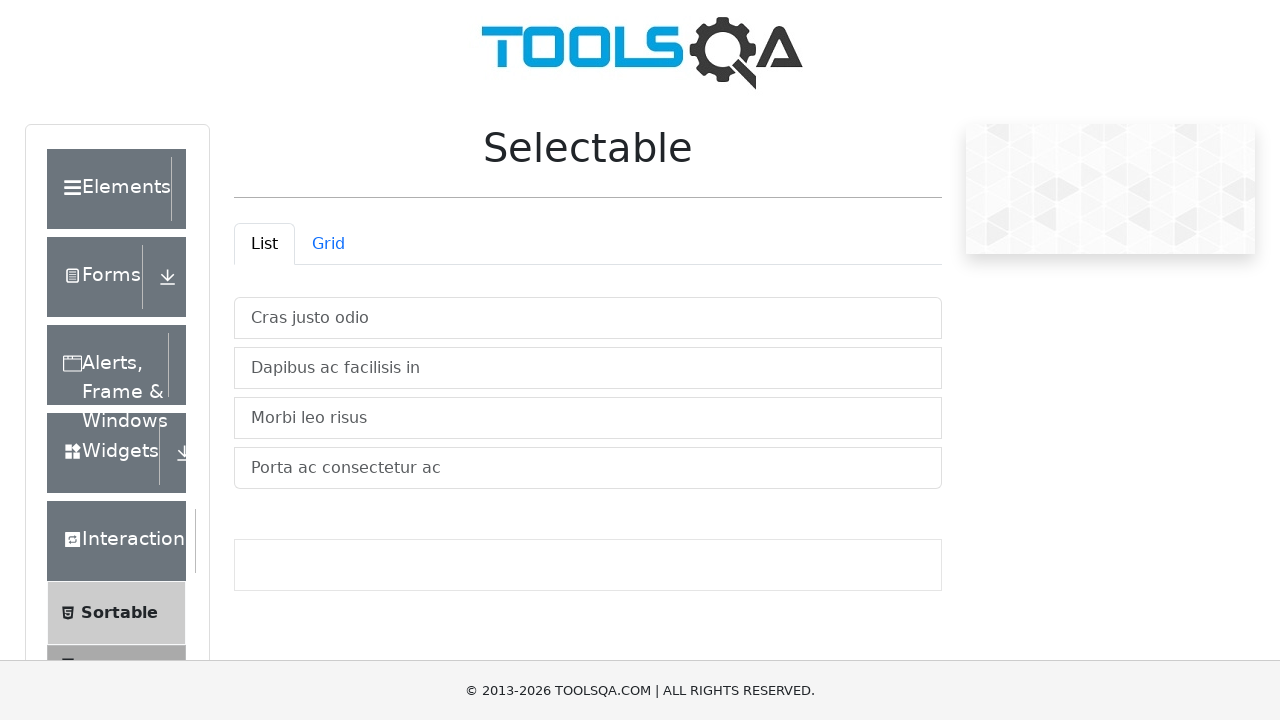

Waited for selectable list container to be visible
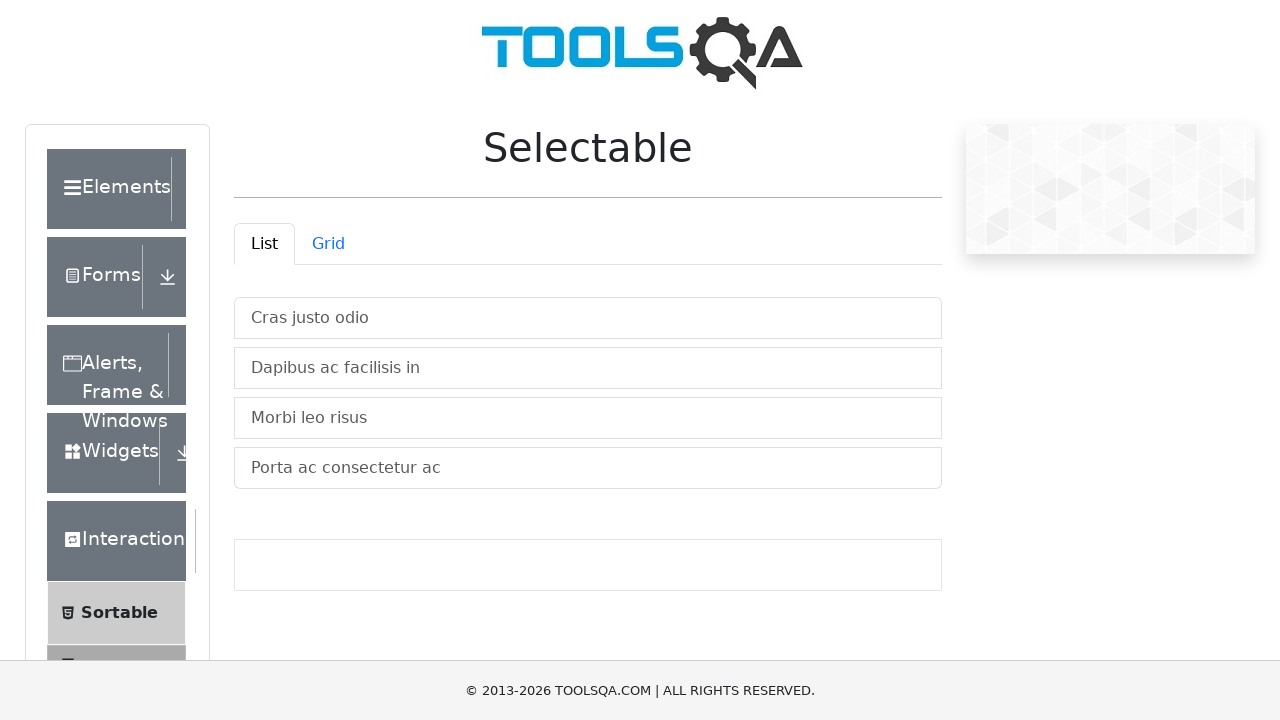

Located all list items in the selectable list
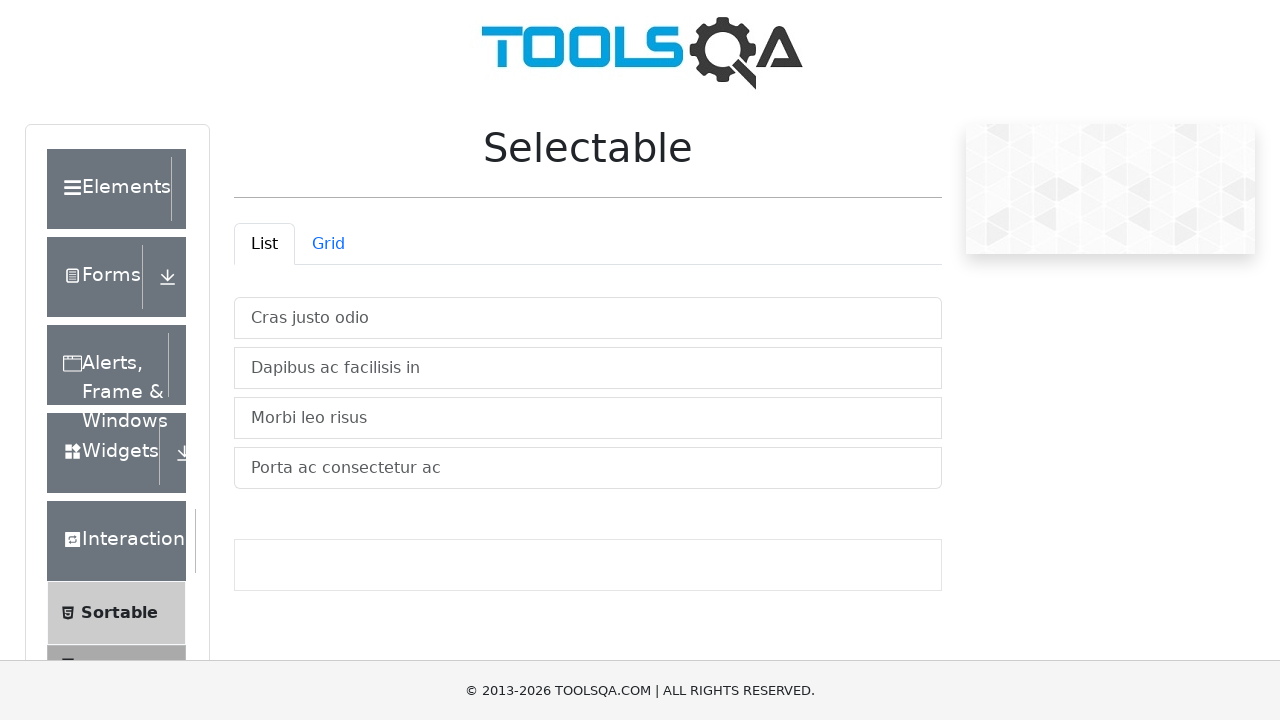

Clicked on list item at index 2 at (588, 418) on xpath=//ul[@id='verticalListContainer']/li >> nth=2
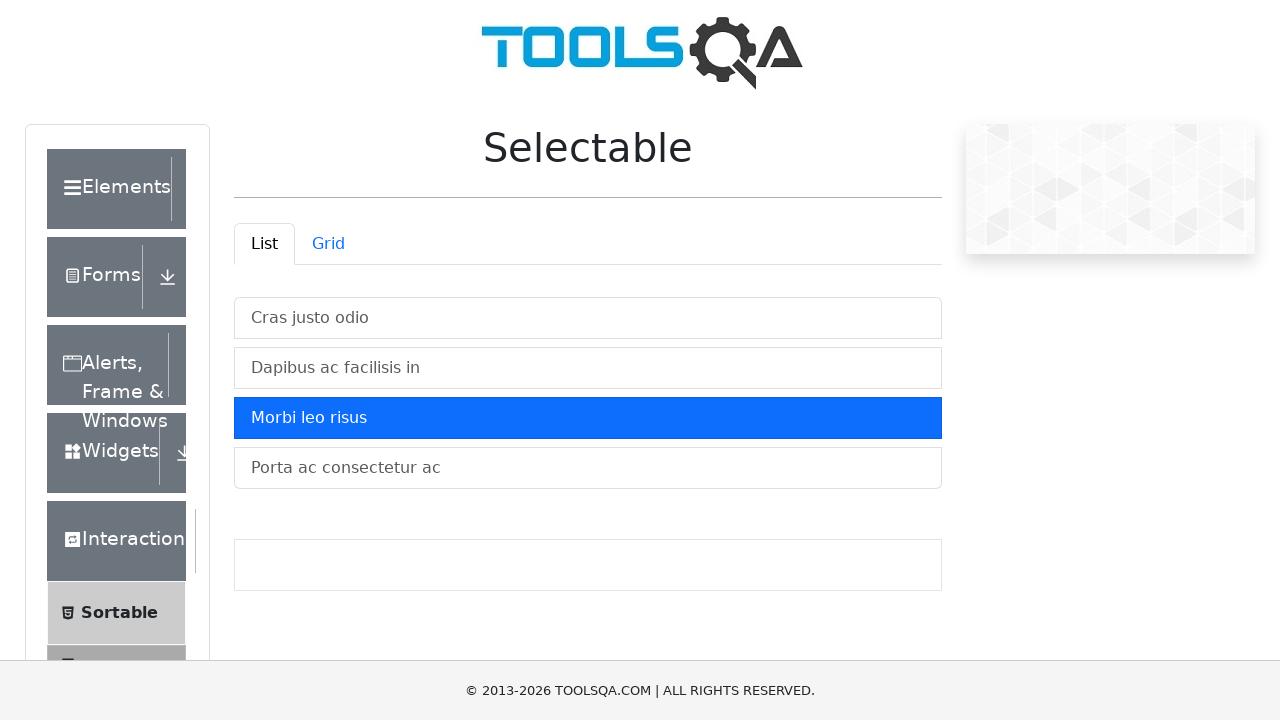

Waited 500ms for selection styling to apply
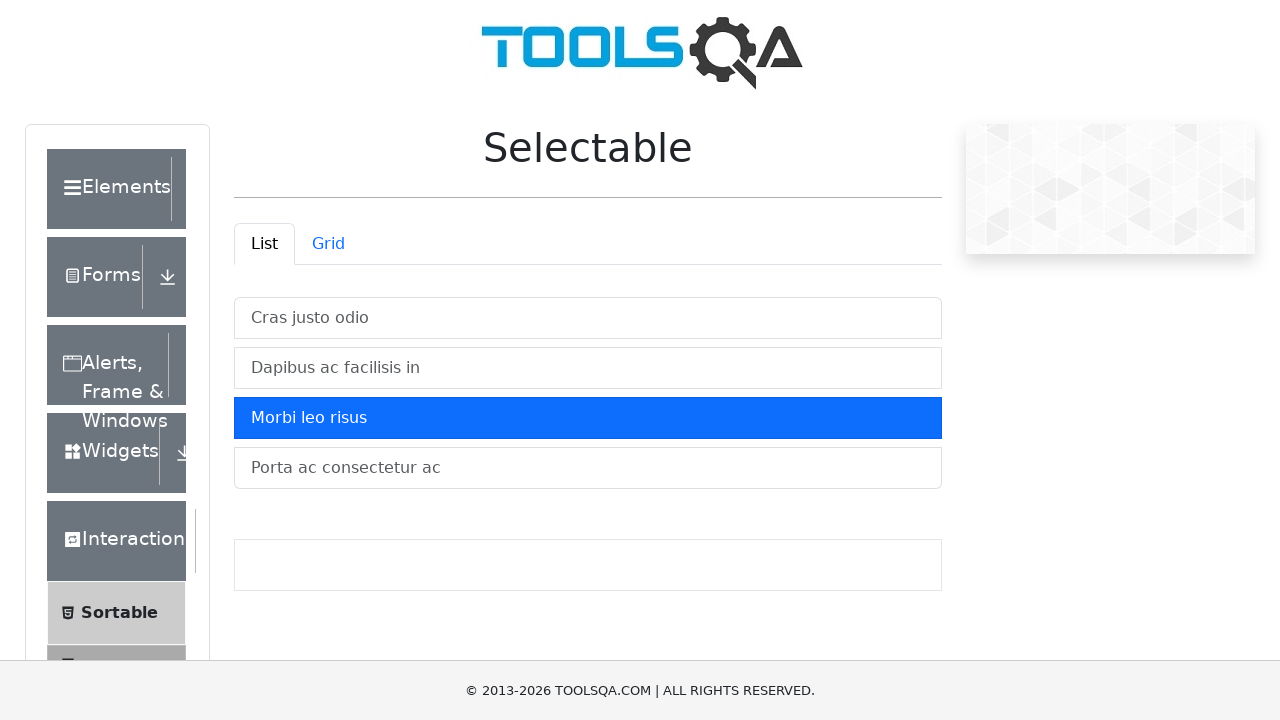

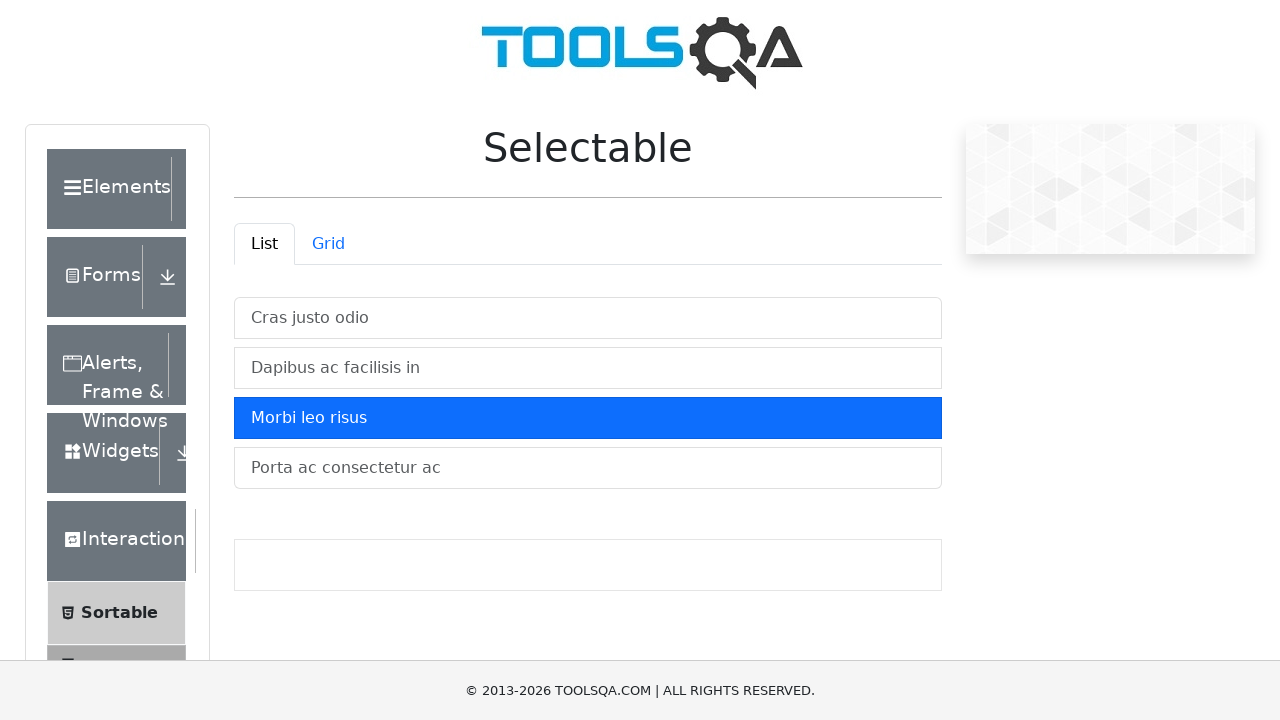